Tests mouse wheel scrolling functionality by scrolling down vertically and then horizontally on a test automation practice page

Starting URL: https://testautomationpractice.blogspot.com/

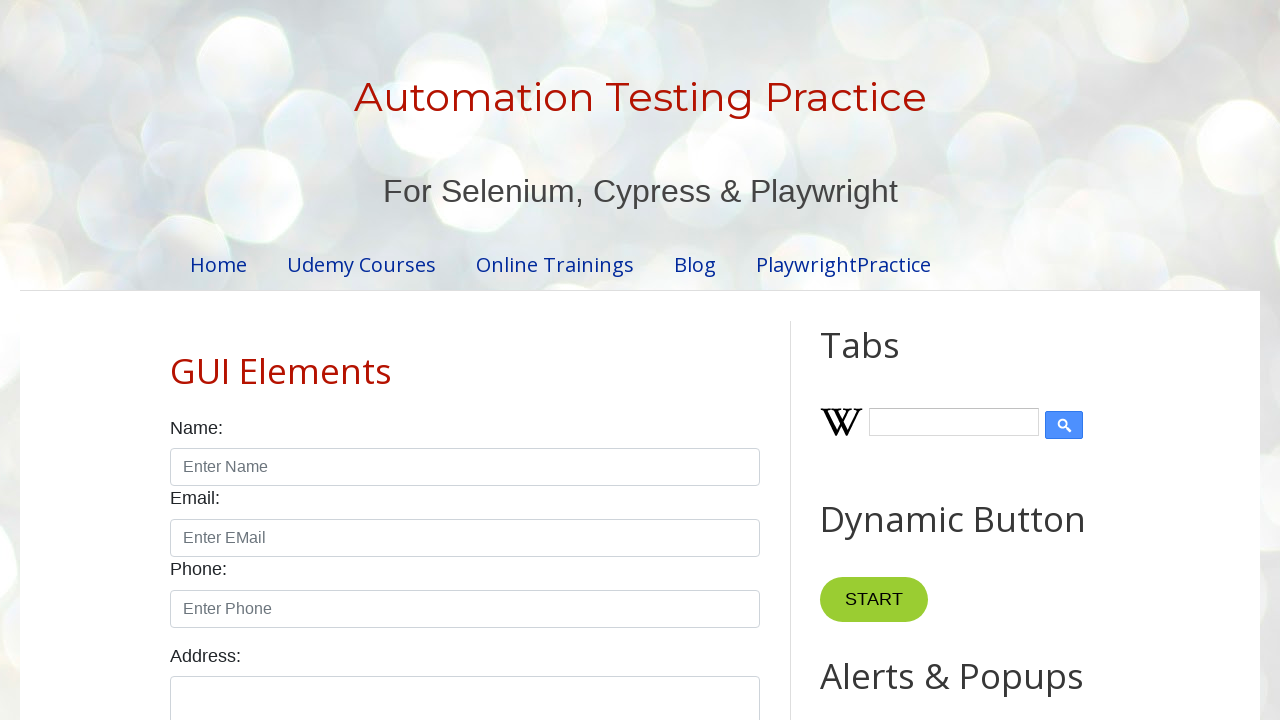

Navigated to test automation practice page
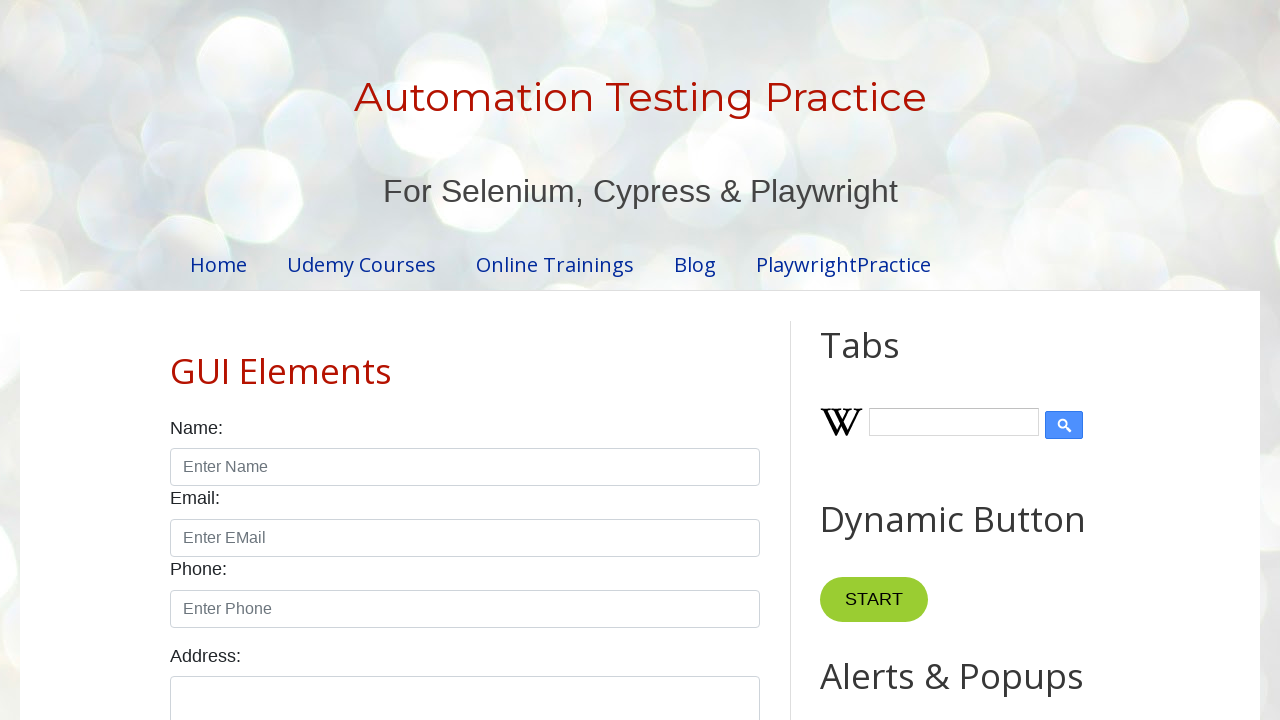

Scrolled down vertically using mouse wheel
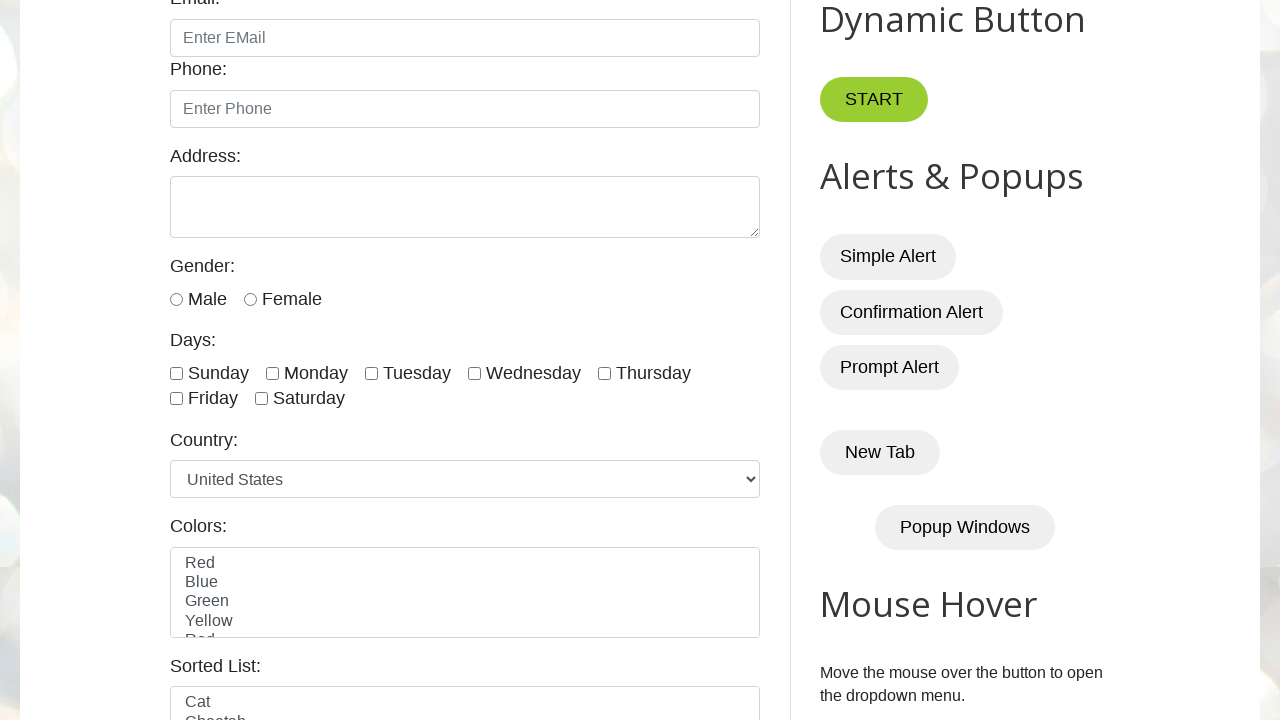

Scrolled right horizontally using mouse wheel
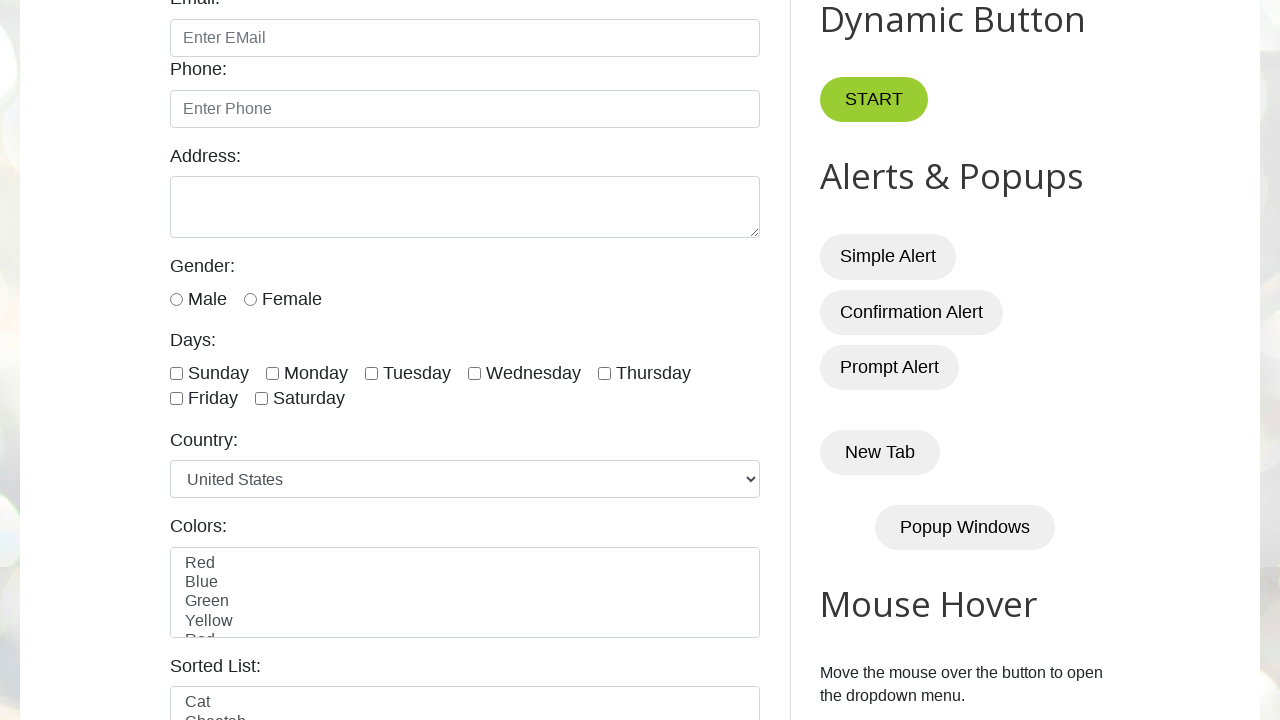

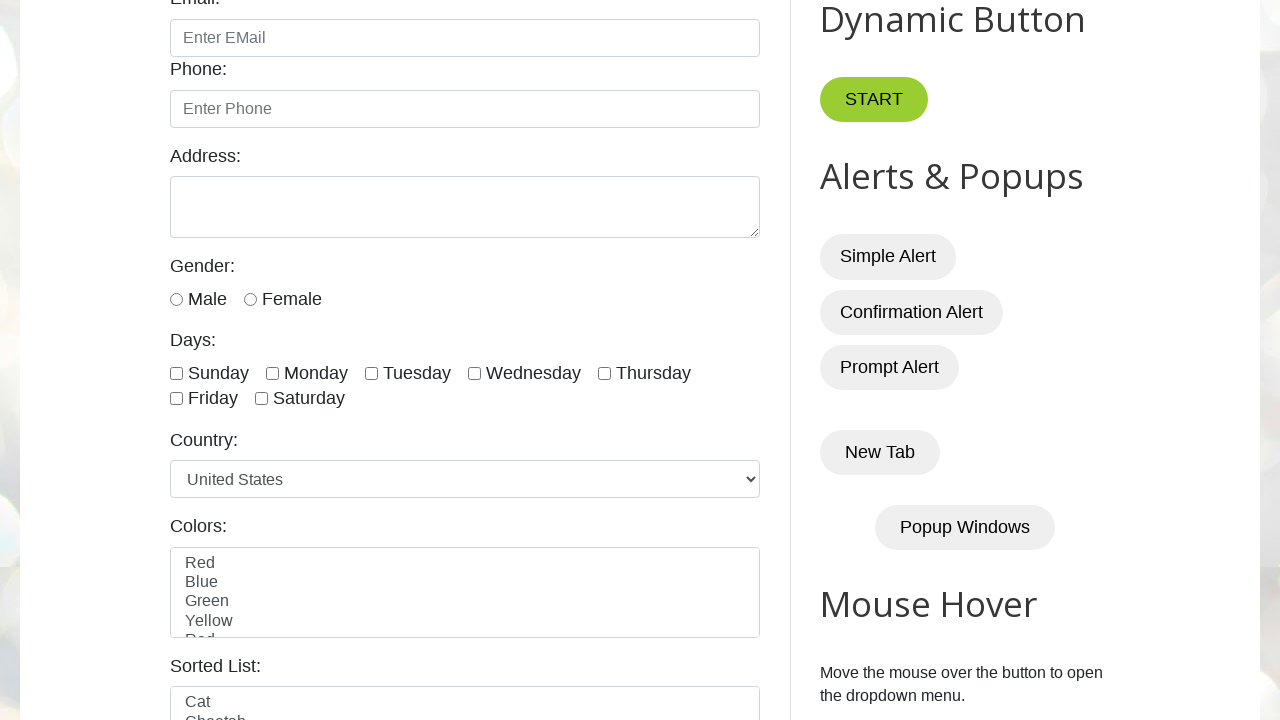